Tests element waiting functionality by dynamically adding child elements via JavaScript execution and verifying they appear with expected text content. The test manipulates the DOM to add/remove elements and waits for them to become visible.

Starting URL: http://admc.io/wd/test-pages/guinea-pig.html

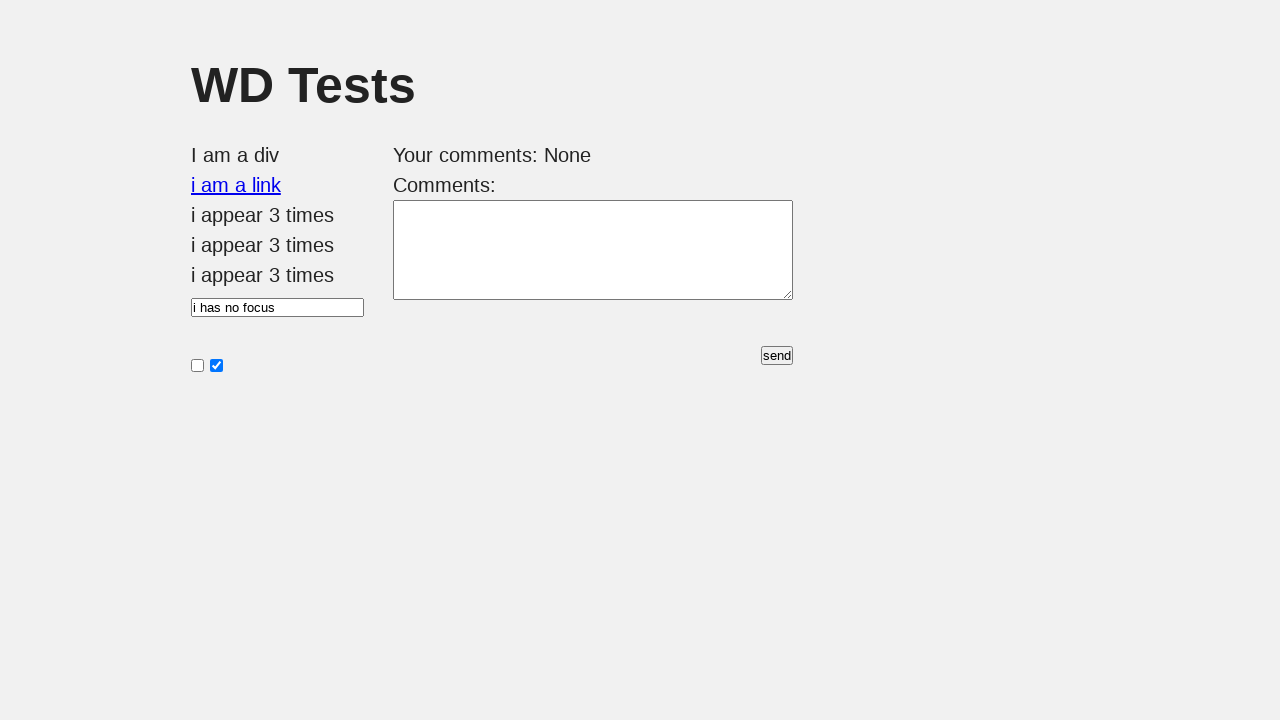

Verified page title is 'WD Tests'
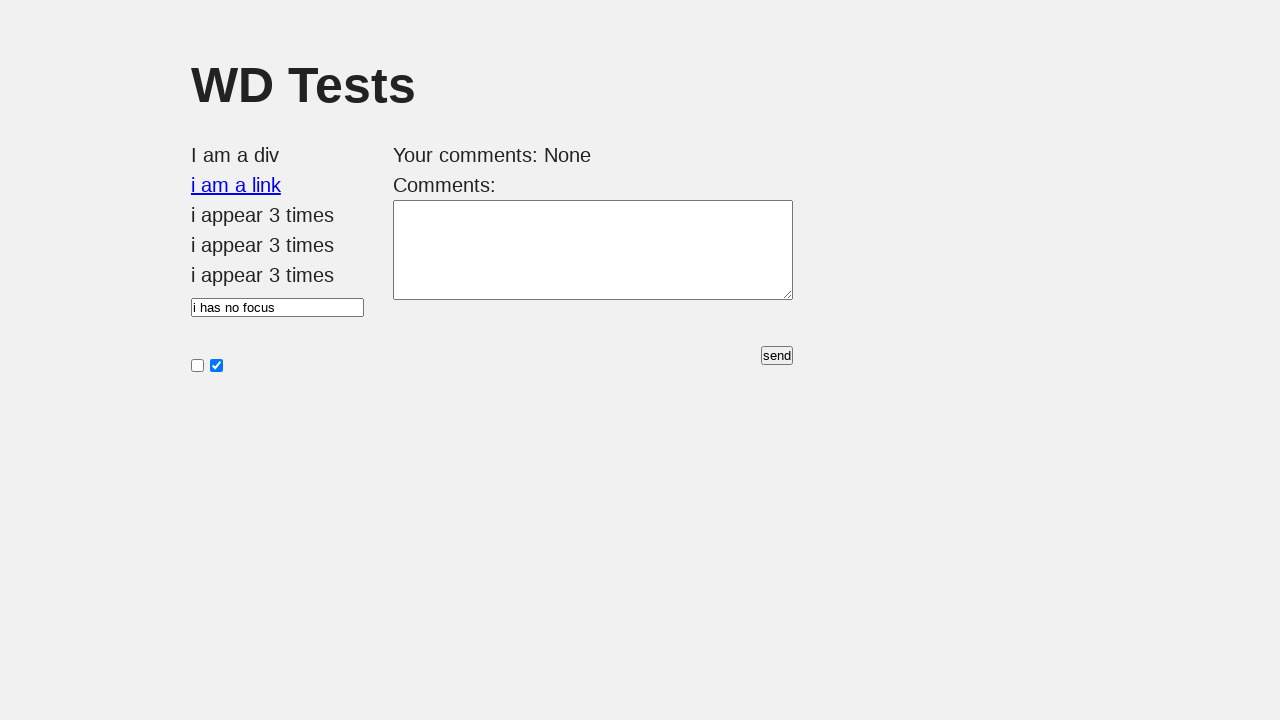

Emptied #i_am_an_id element
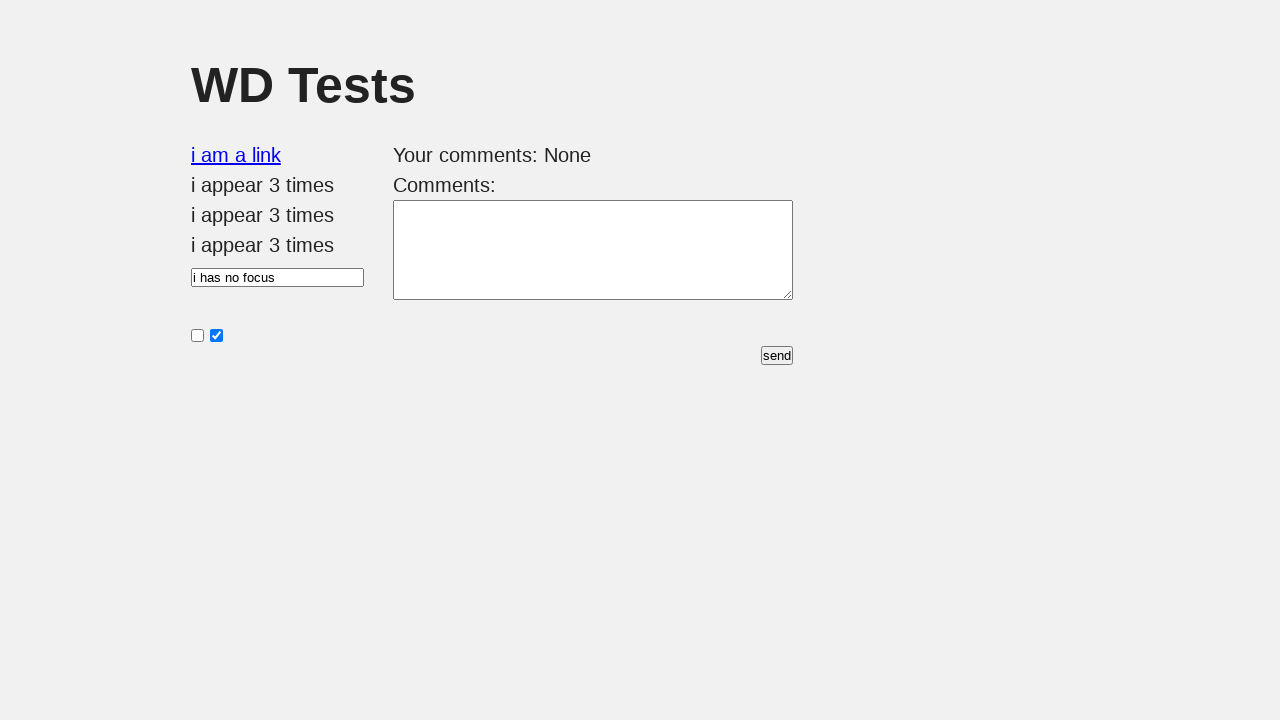

Scheduled child element to be added after 500ms delay
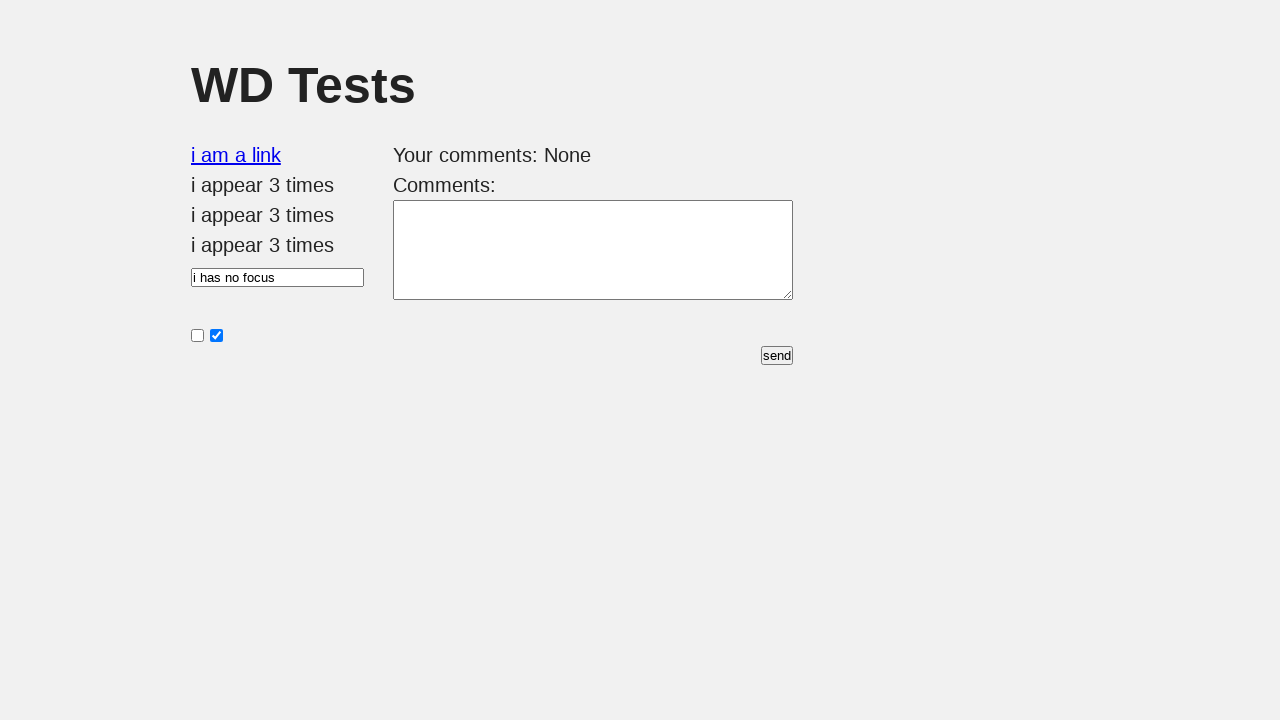

Waited for child element to appear
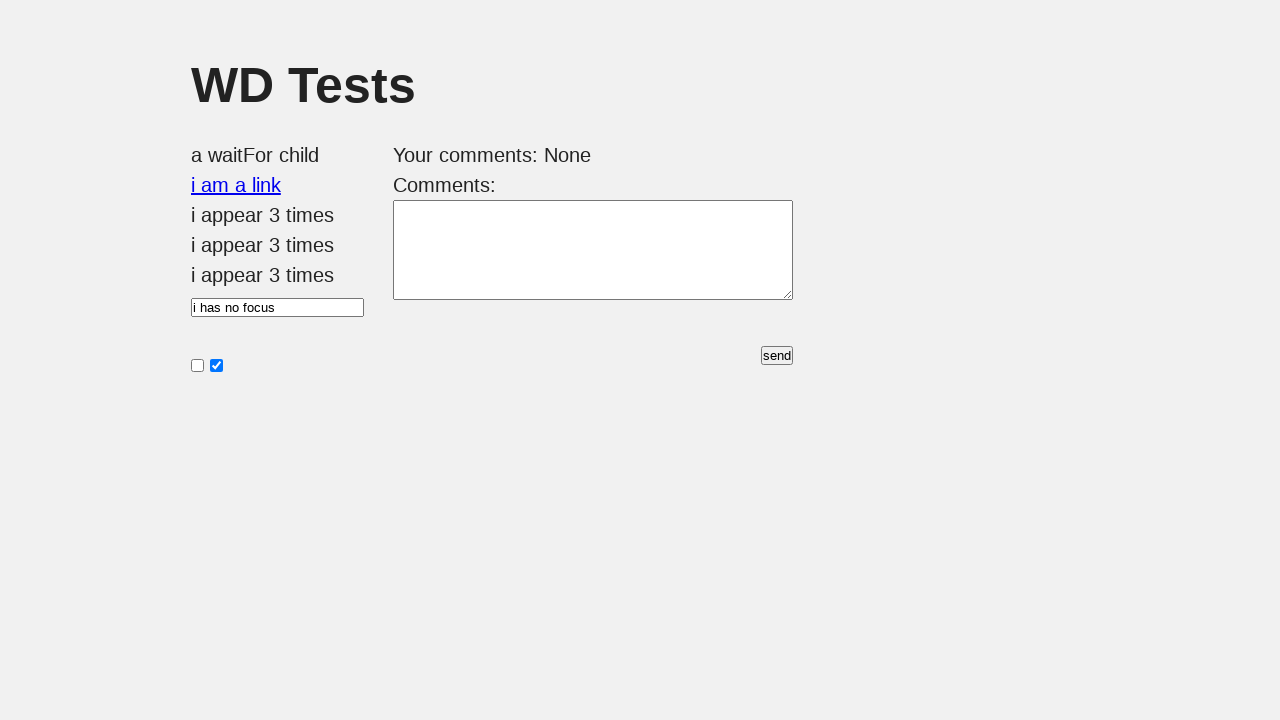

Retrieved text content from child element
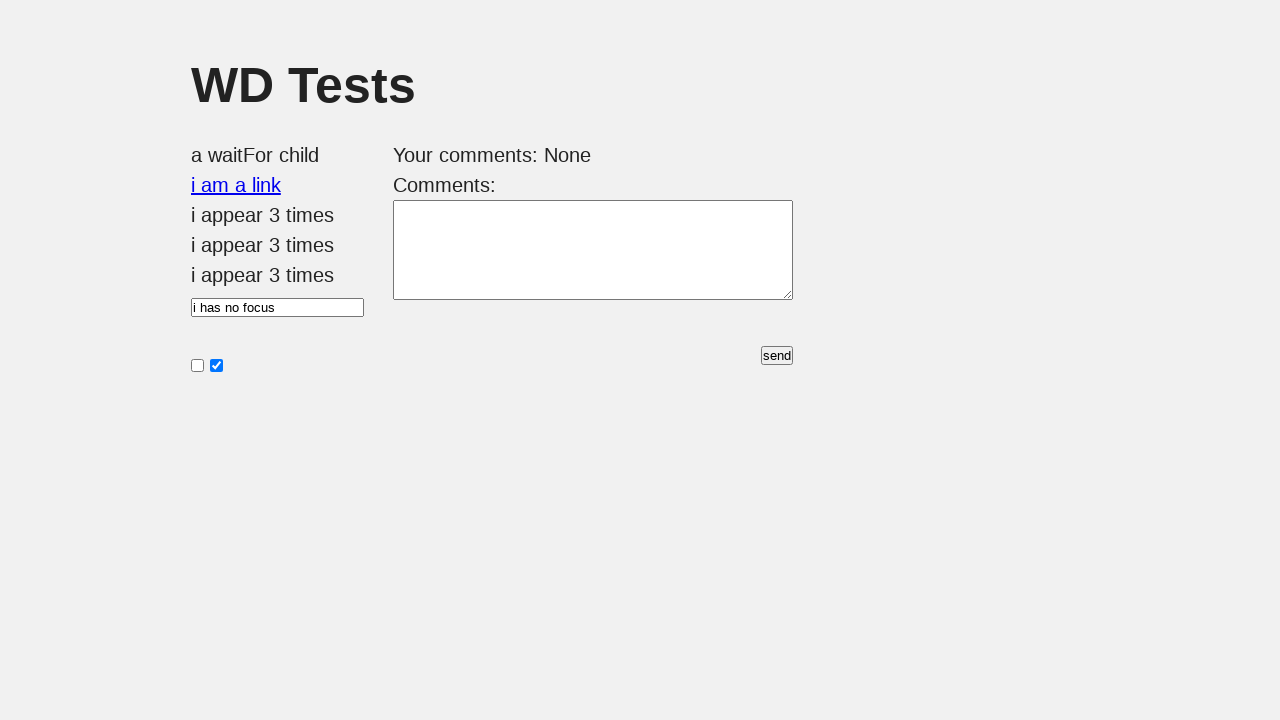

Verified child element contains expected text 'a waitFor child'
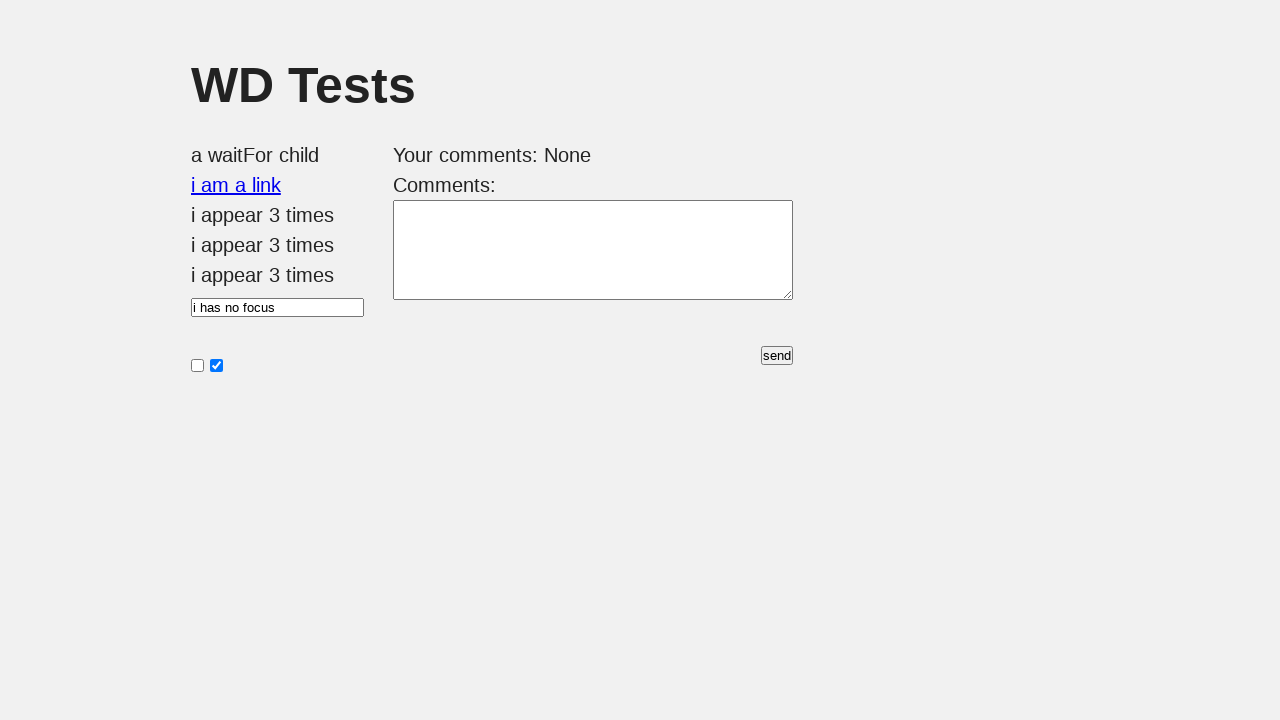

Emptied #i_am_an_id element for second test
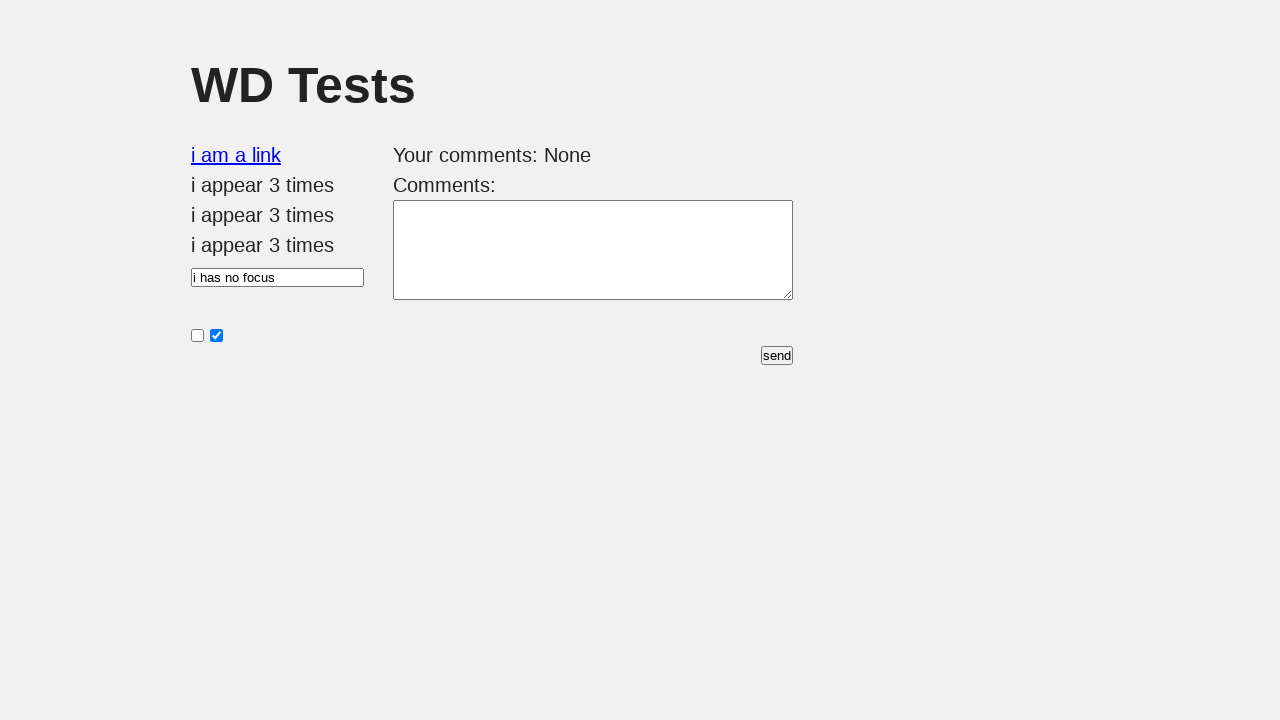

Scheduled child element to be added after 500ms delay for second test
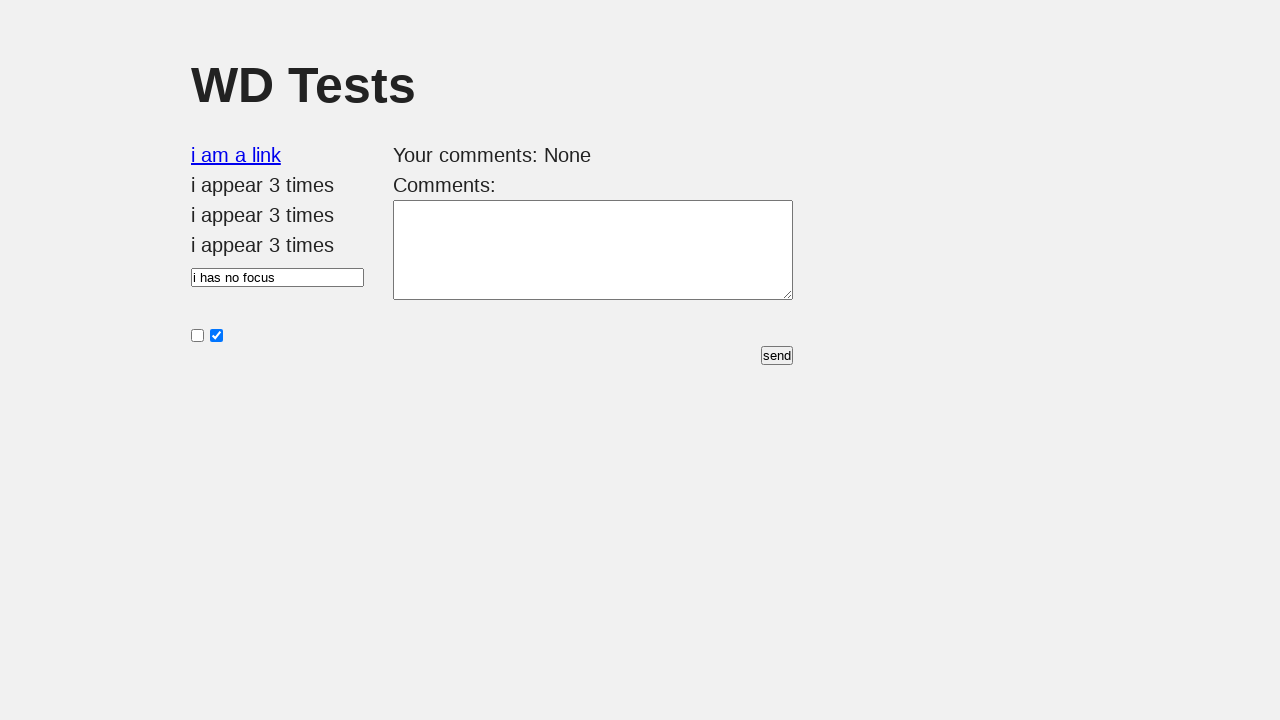

Waited for child element to appear and retrieved element handle
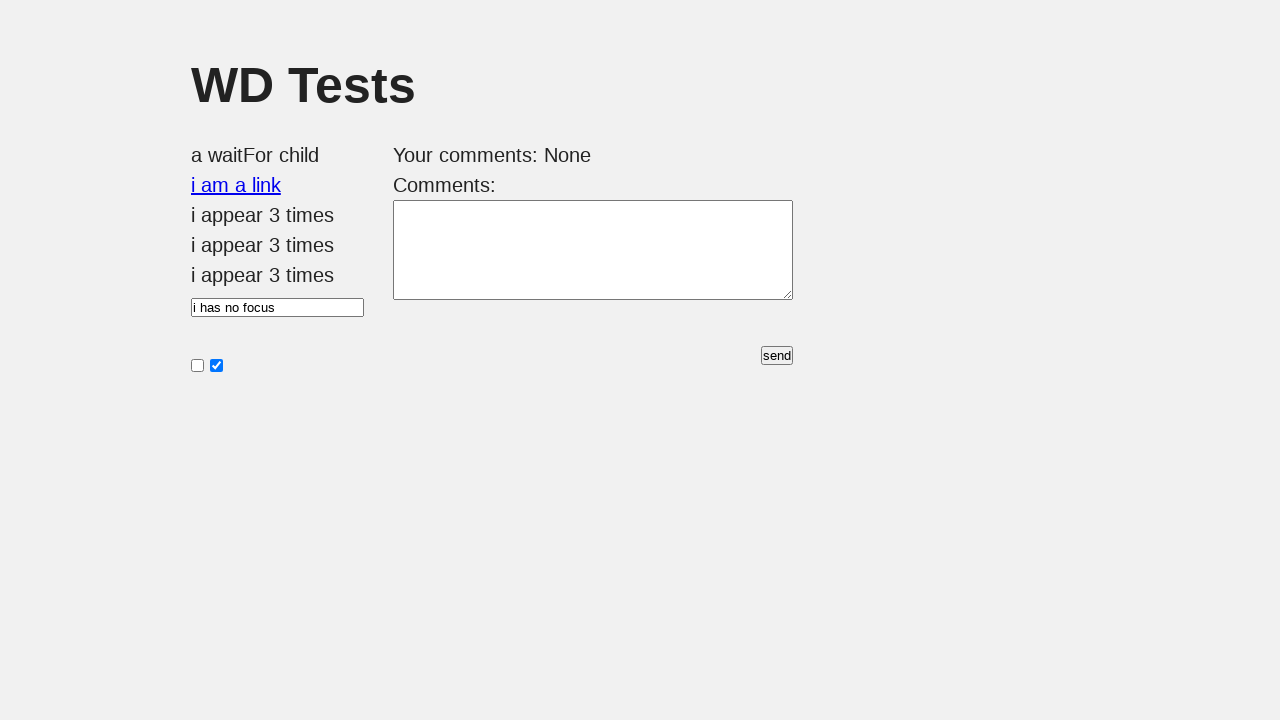

Verified child element has non-empty text content
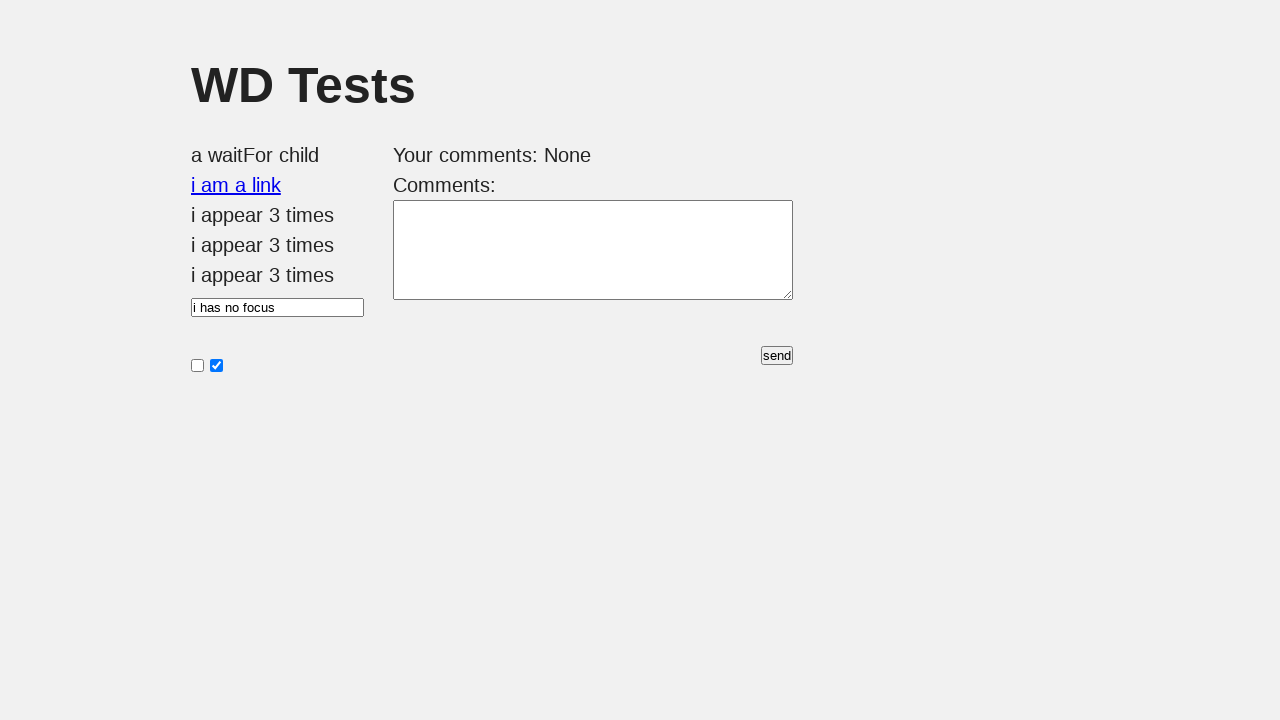

Verified child element is visible
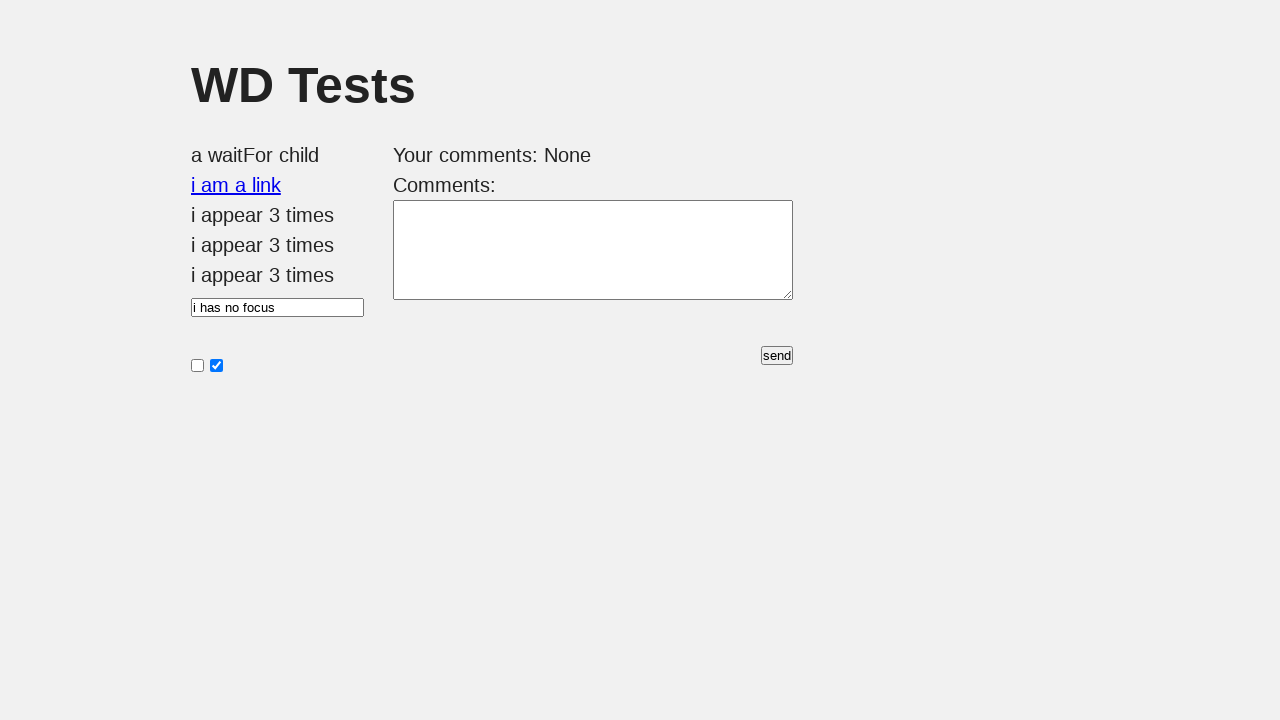

Verified child element has exact text 'a waitFor child'
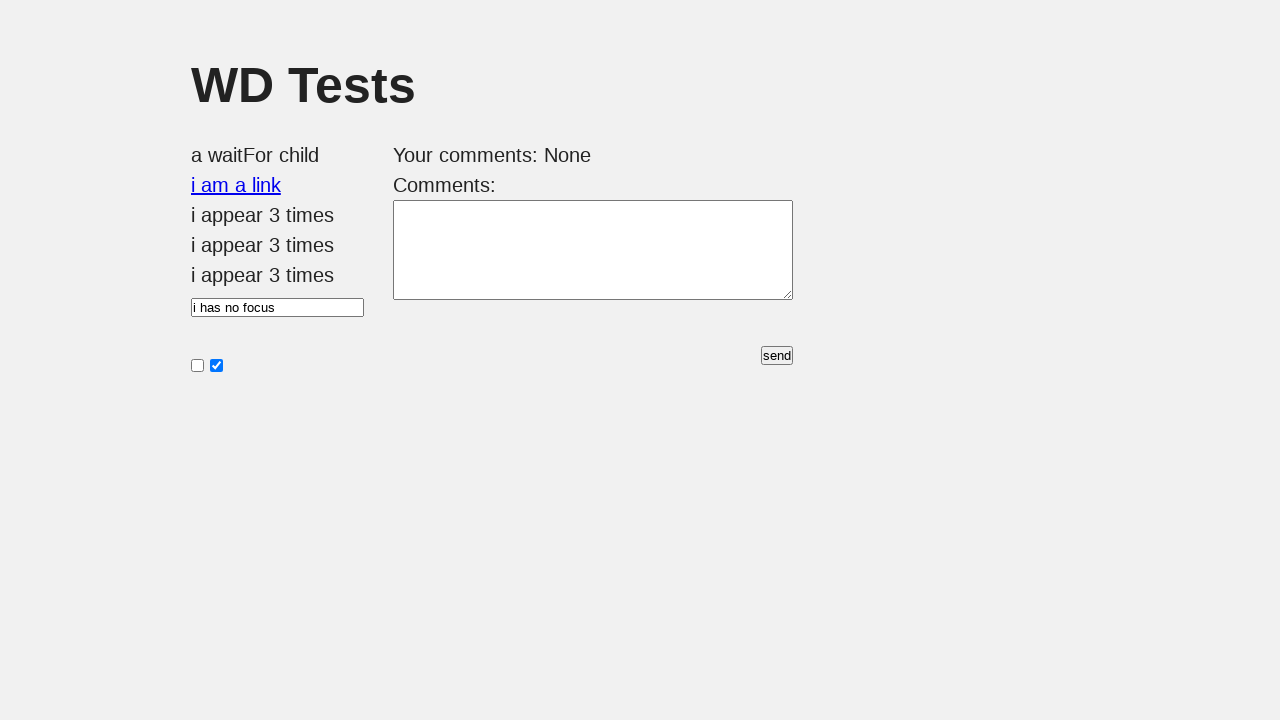

Emptied #i_am_an_id element for third test
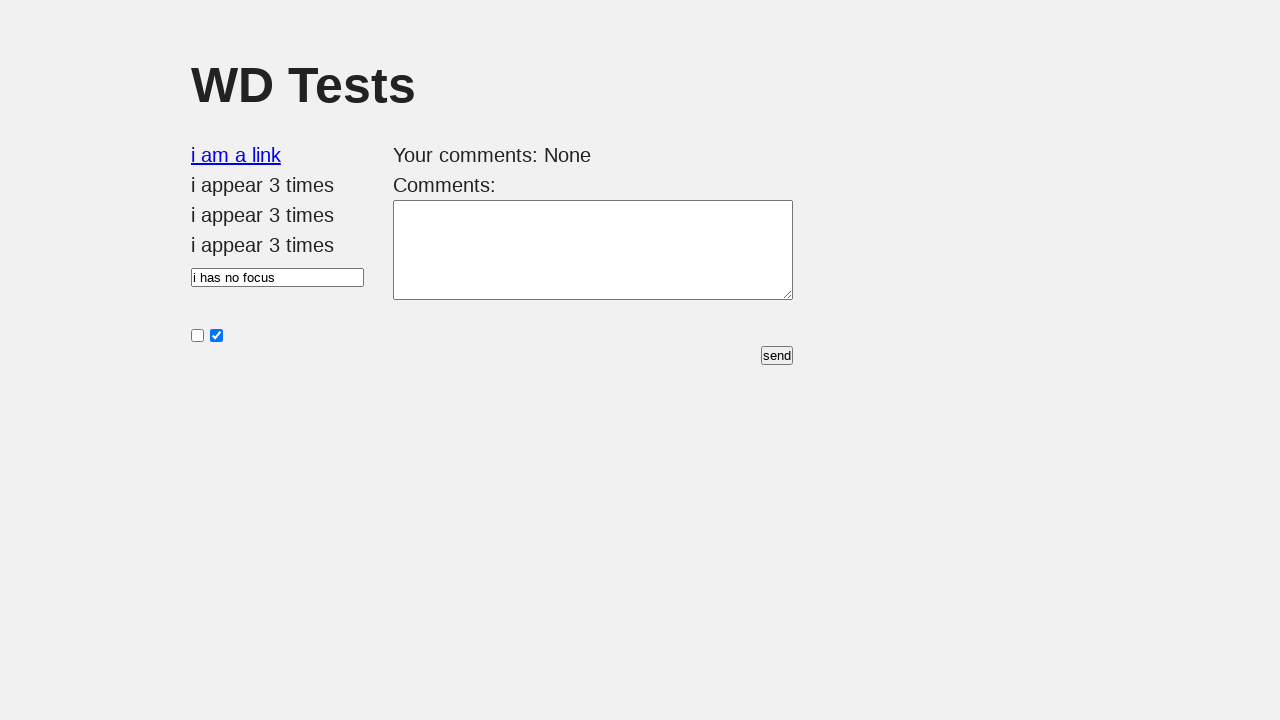

Scheduled child element to be added after 500ms delay for third test
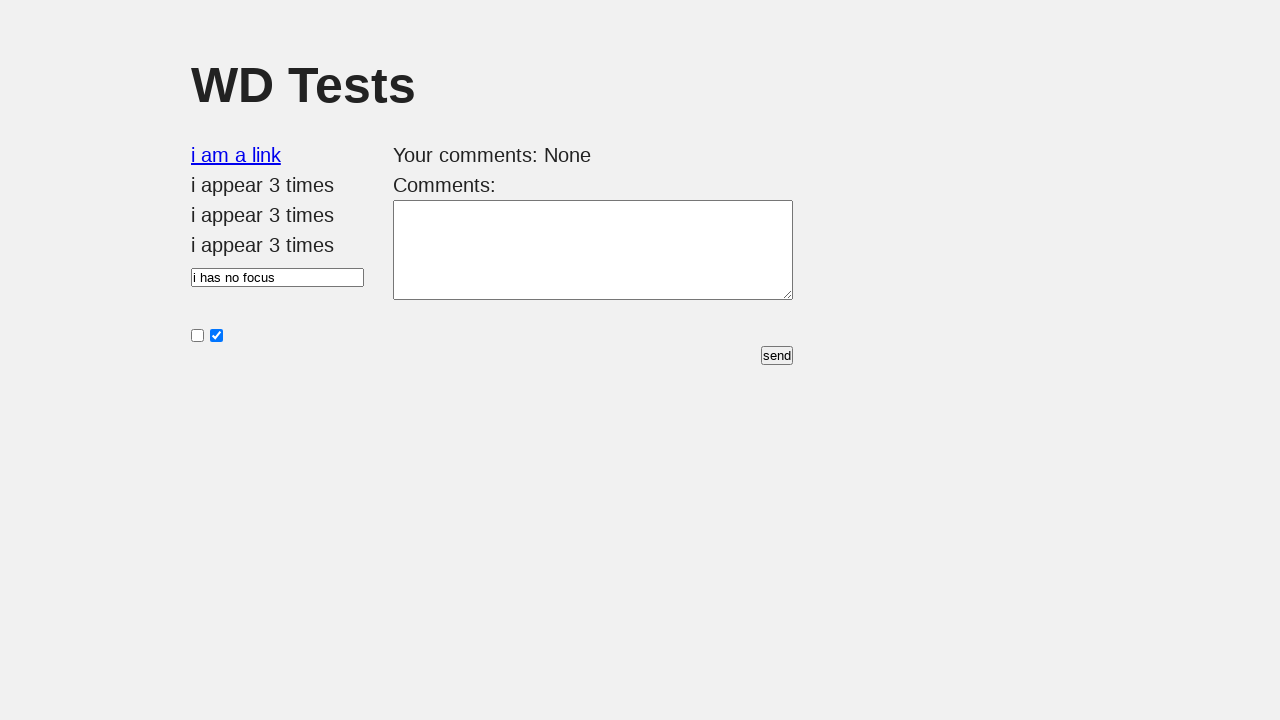

Waited for child element to appear in third test and retrieved element handle
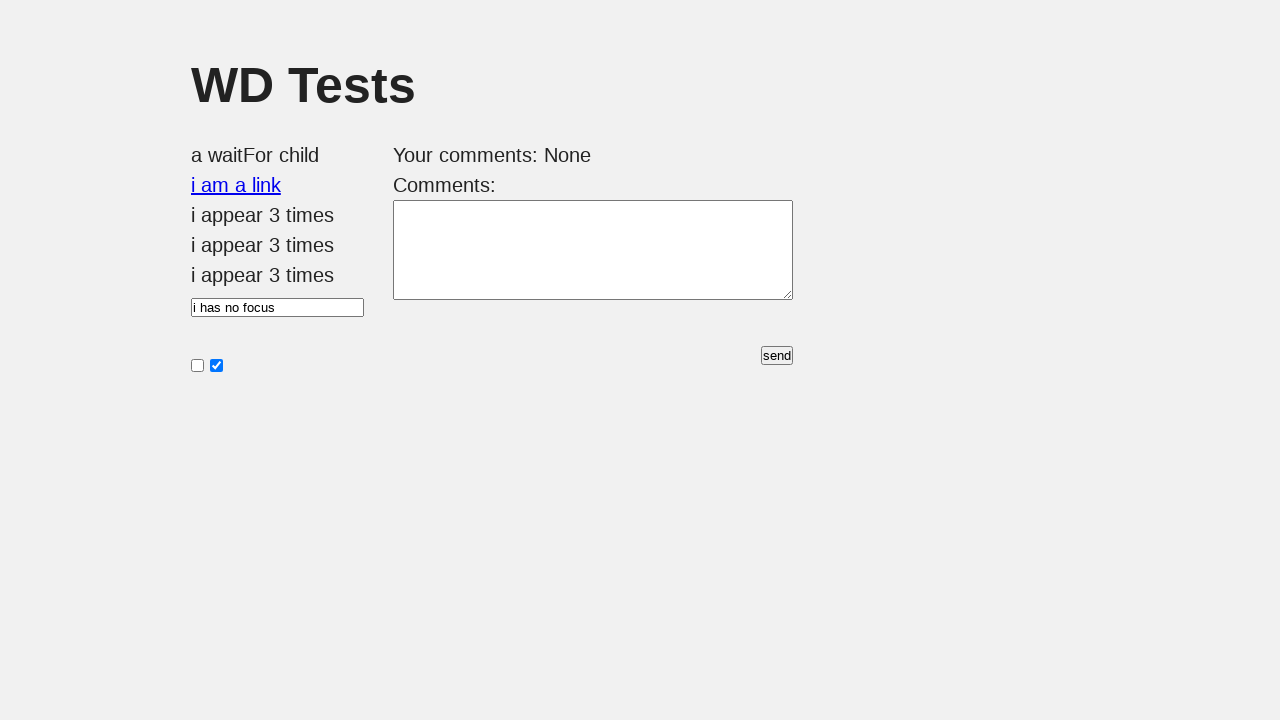

Verified final child element has exact text 'a waitFor child'
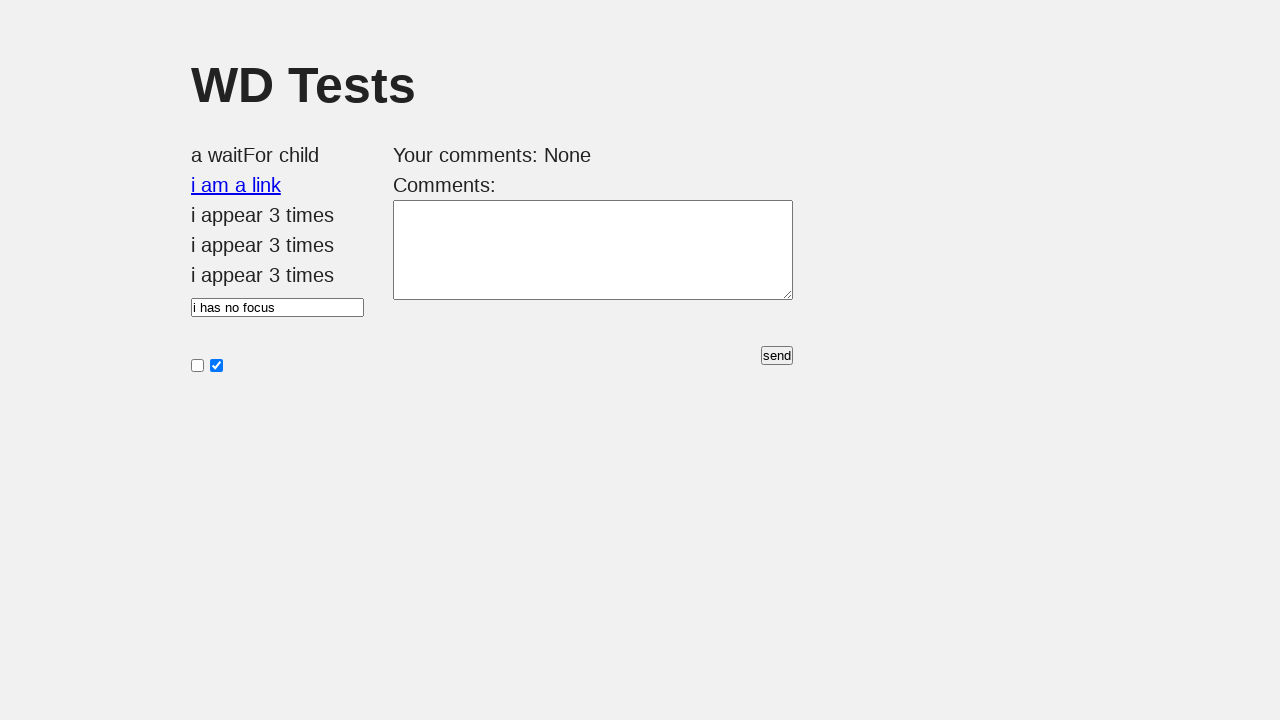

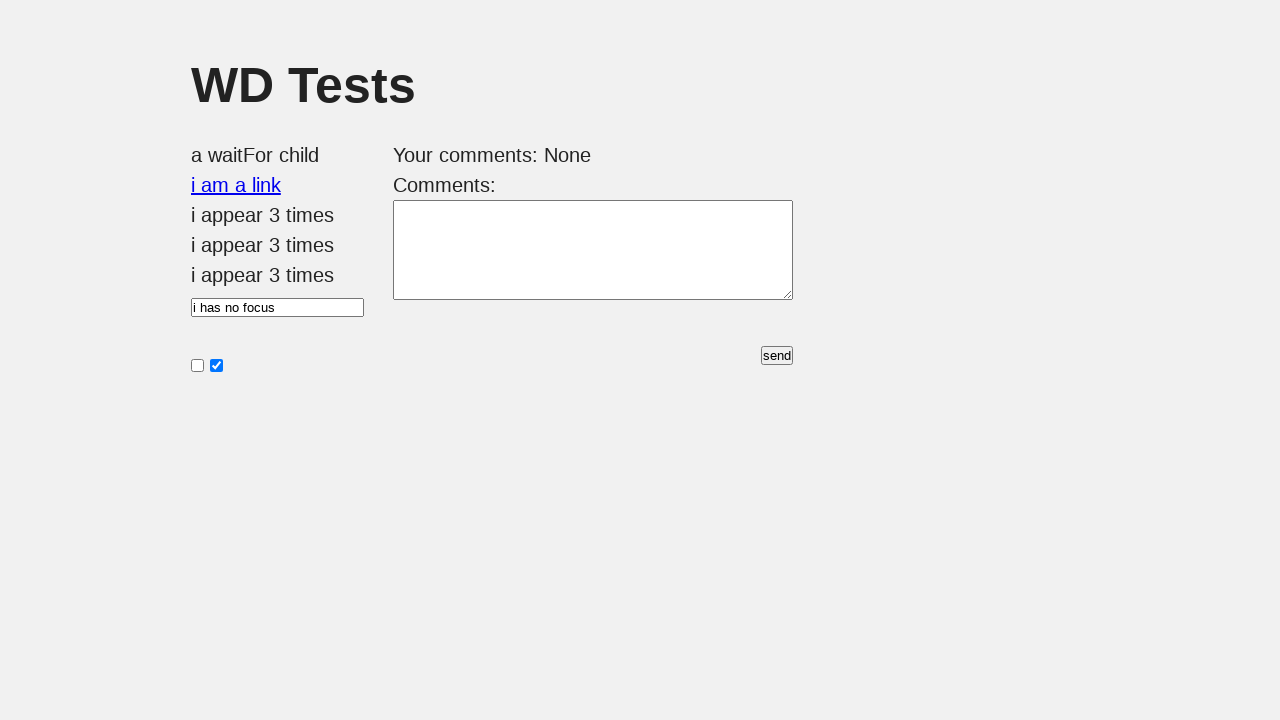